Tests the contact form by filling in name, email, subject, and message fields, then submitting the form

Starting URL: https://lennertamas.github.io/blondesite/contact/

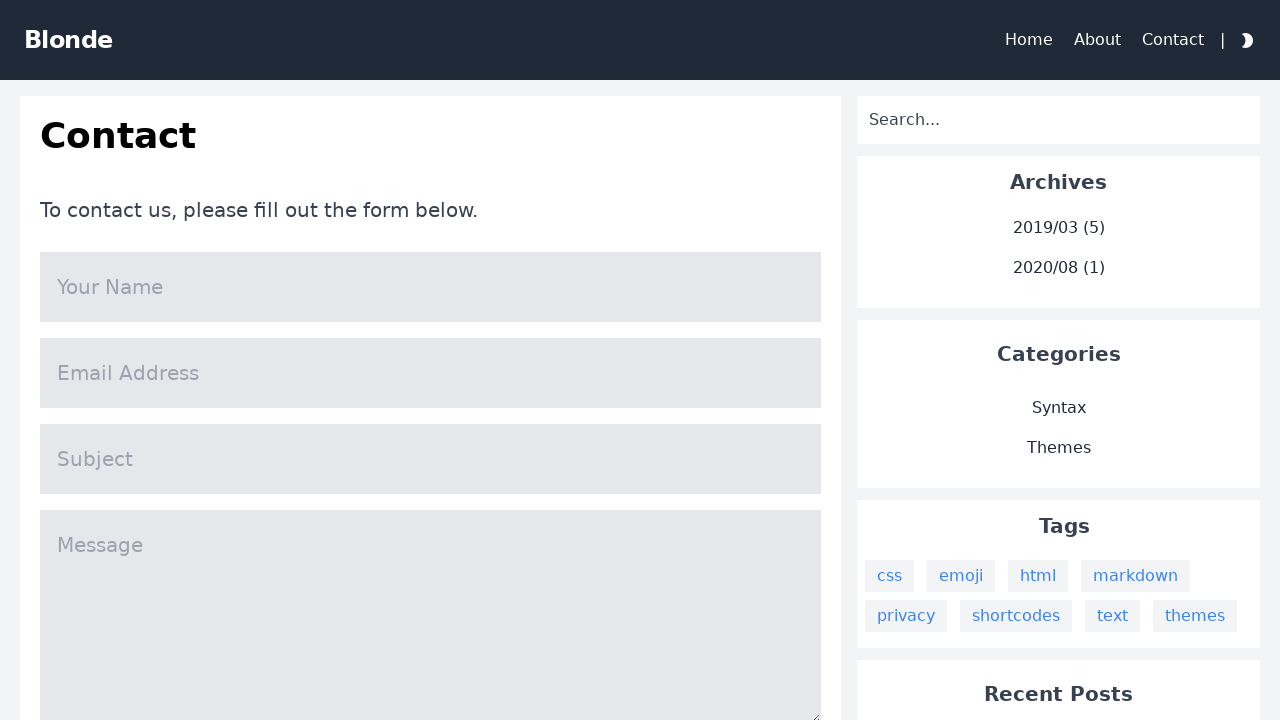

Waited for page to load
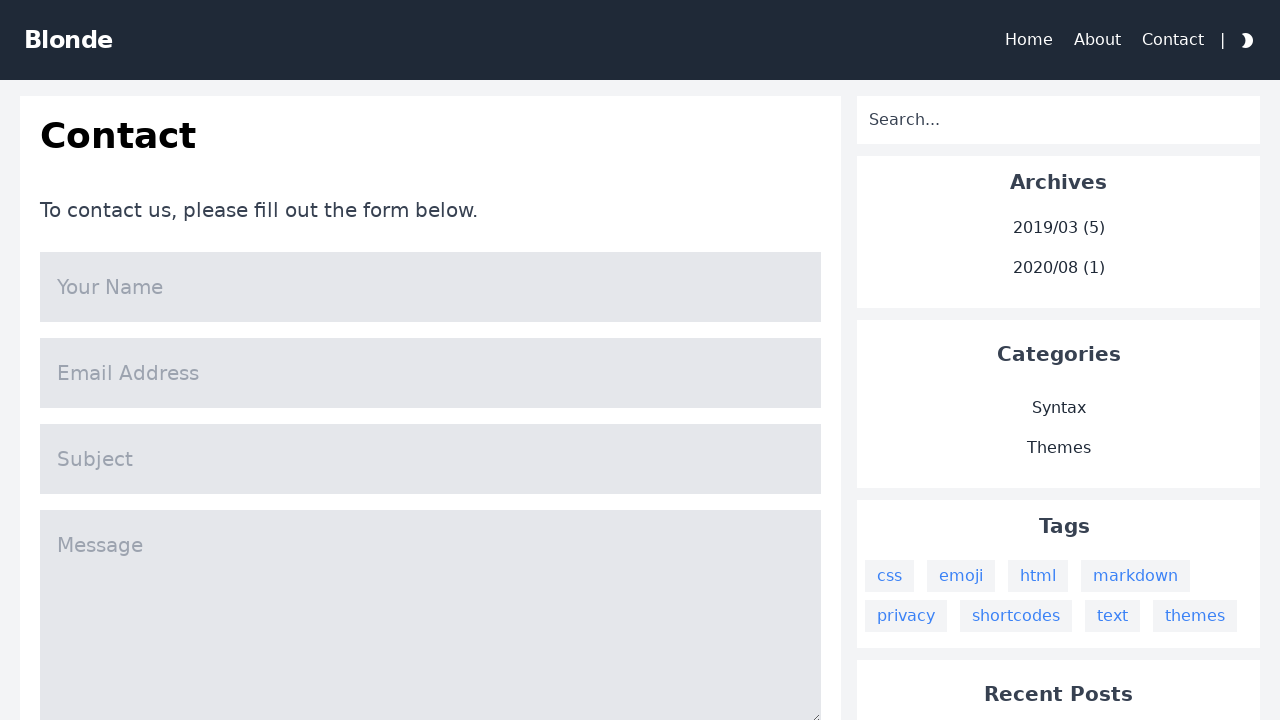

Filled name field with 'Neville Longbottom' on input[name='name']
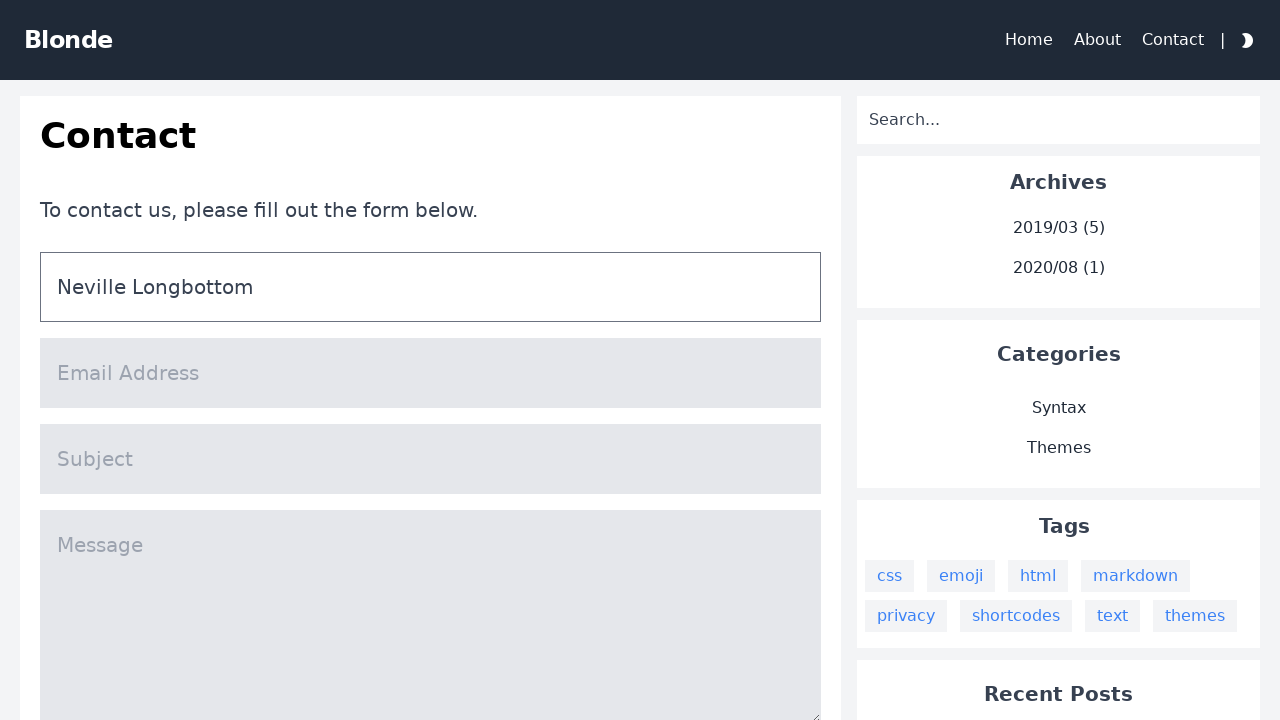

Filled email field with 'nevillelongbottom@roxfort.com' on input[name='mail']
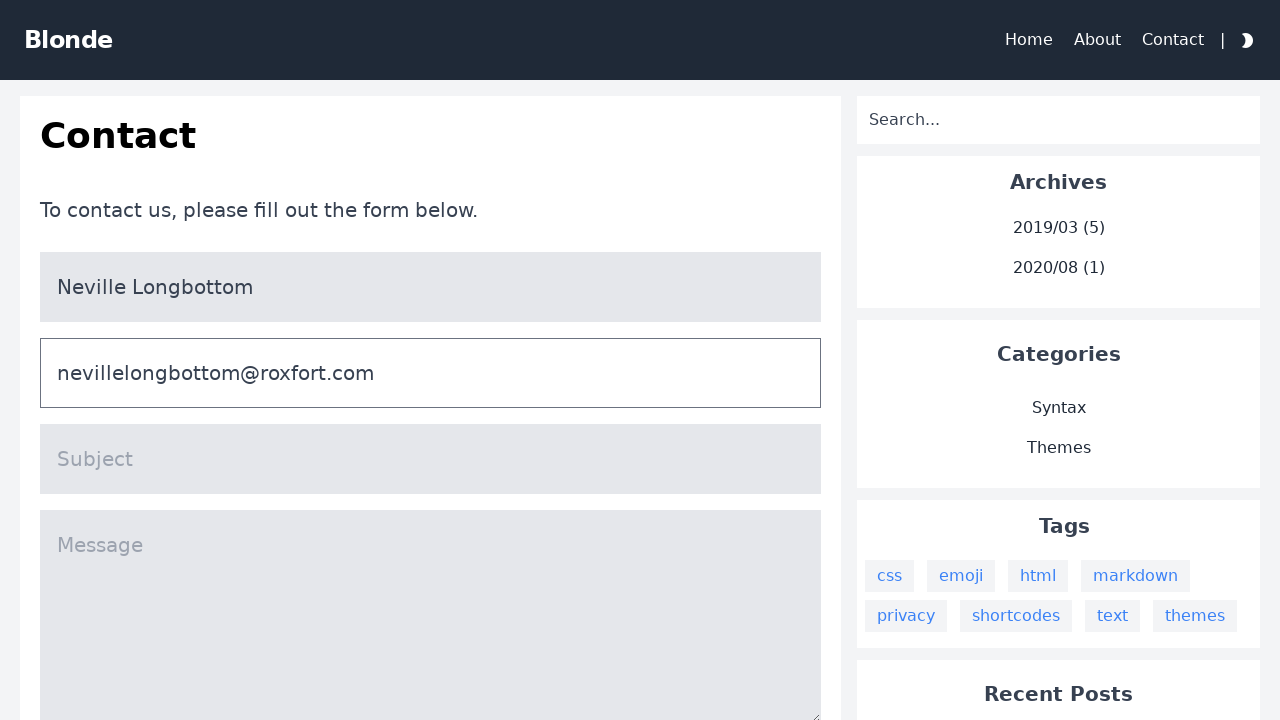

Filled subject field with 'I forgot when I take the exam' on input[name='title']
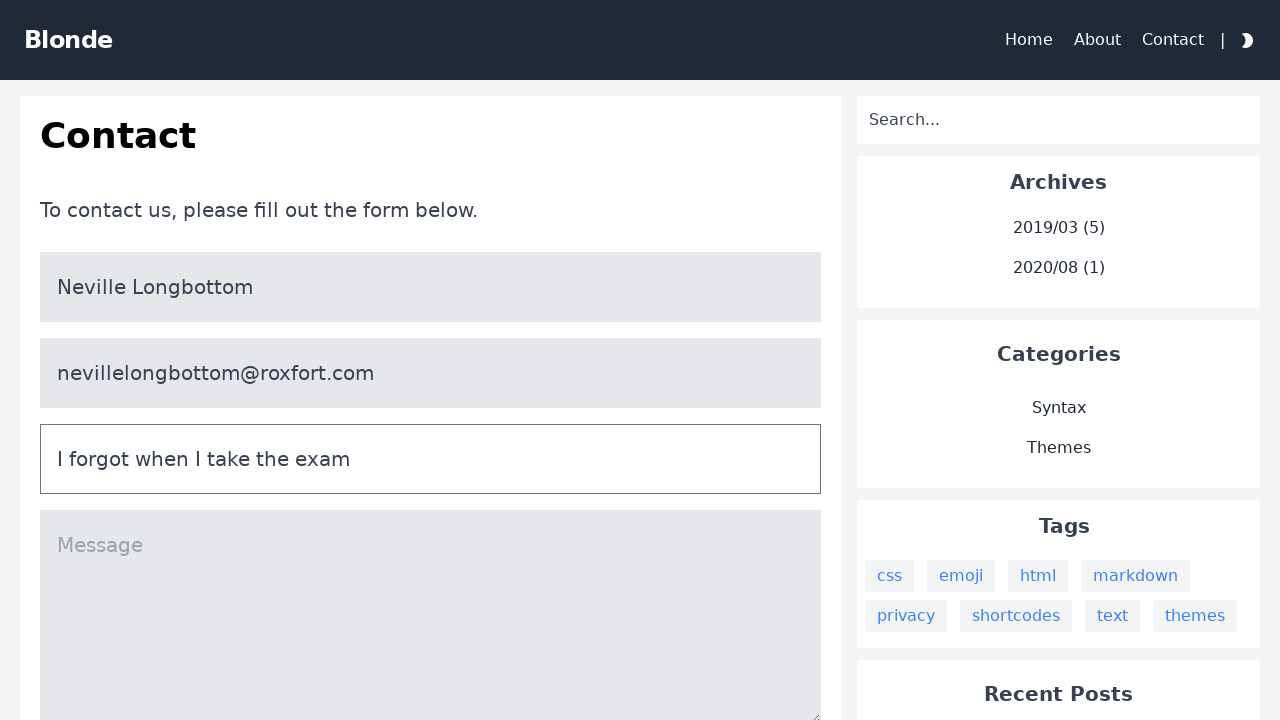

Filled message field with herbology exam inquiry on textarea[name='message']
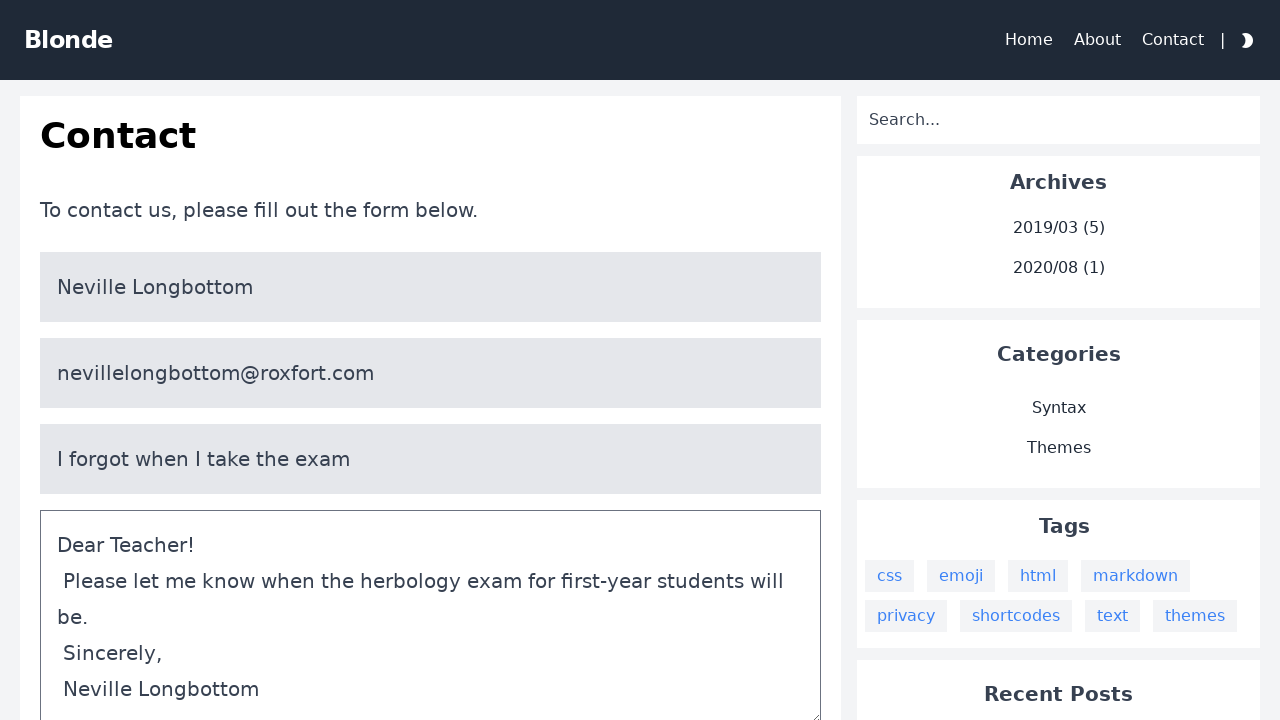

Clicked submit button to send contact form at (431, 360) on #content > div > div > div.bg-white.col-span-3.lg\:col-span-2.p-5.dark\:bg-warmg
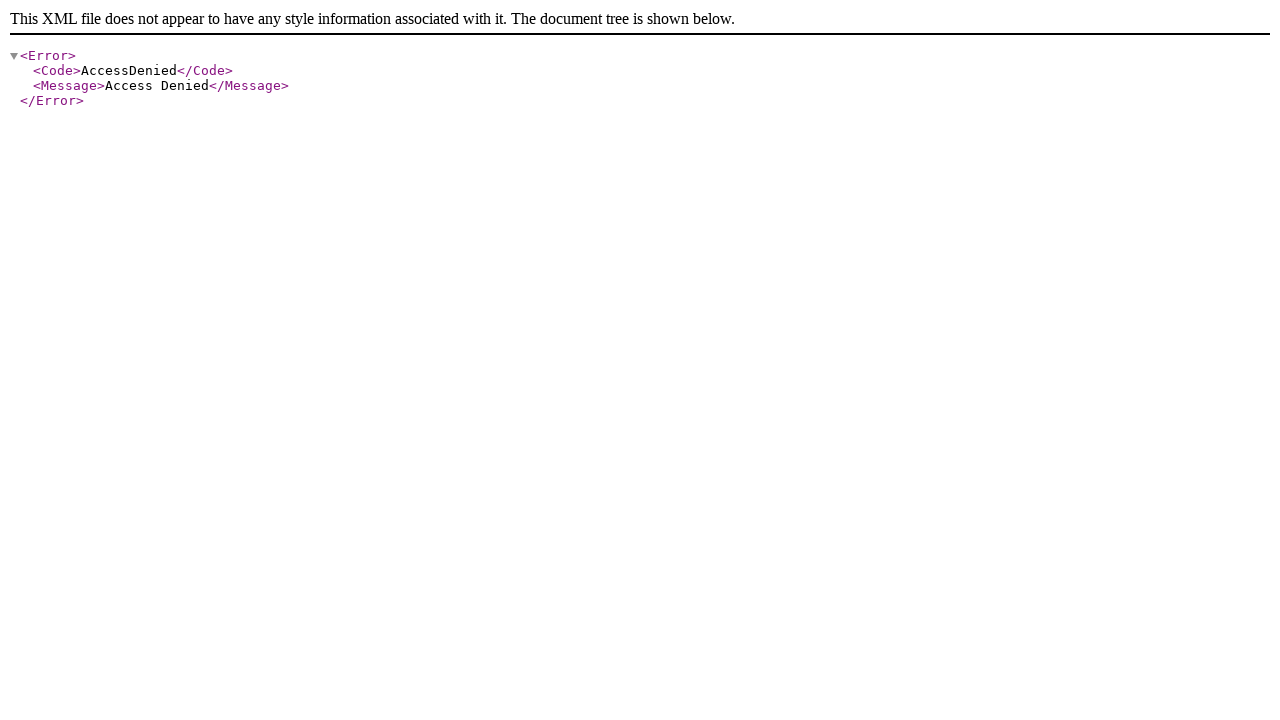

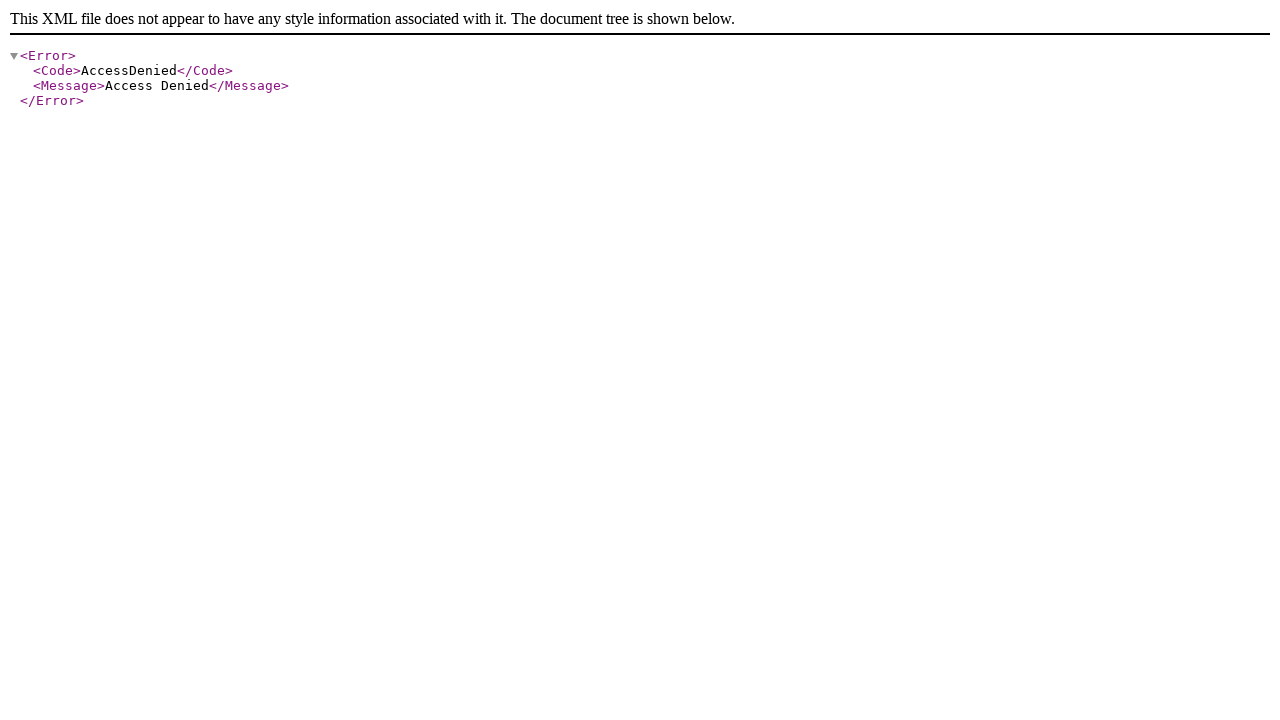